Tests alert handling by clicking a button that triggers an alert and then accepting/dismissing the alert dialog

Starting URL: https://formy-project.herokuapp.com/switch-window

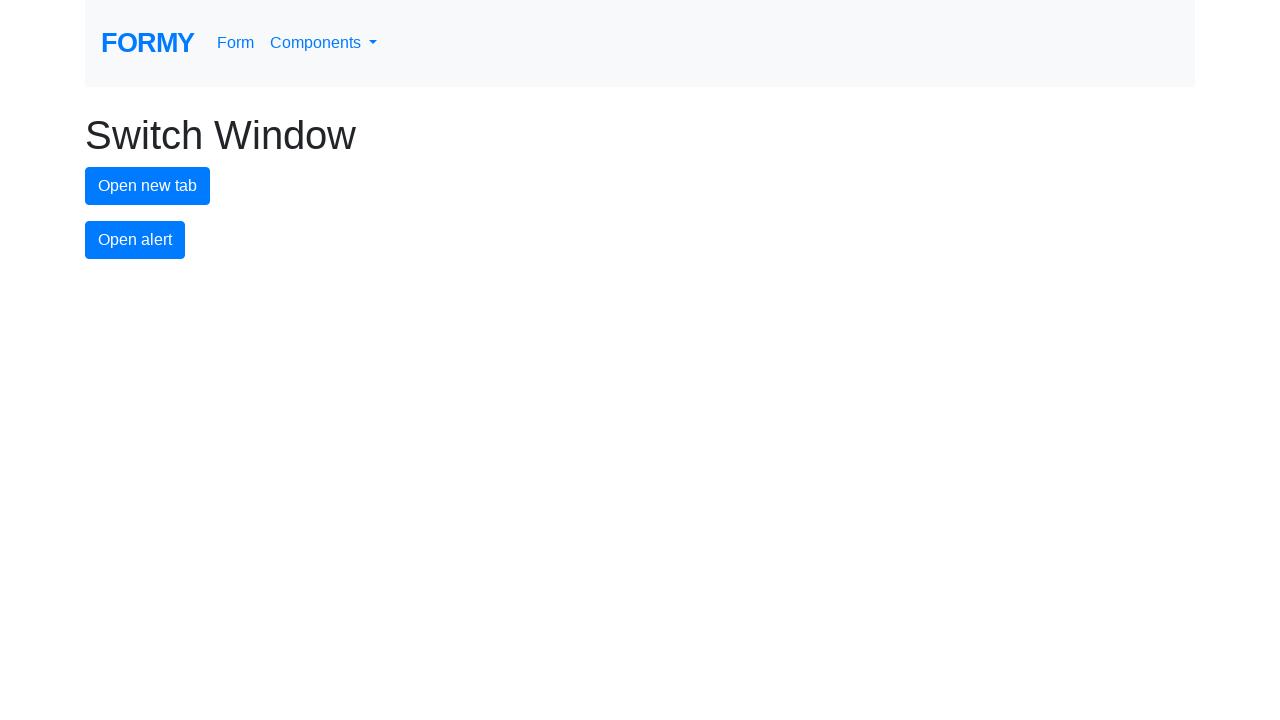

Clicked alert button to trigger alert dialog at (135, 240) on #alert-button
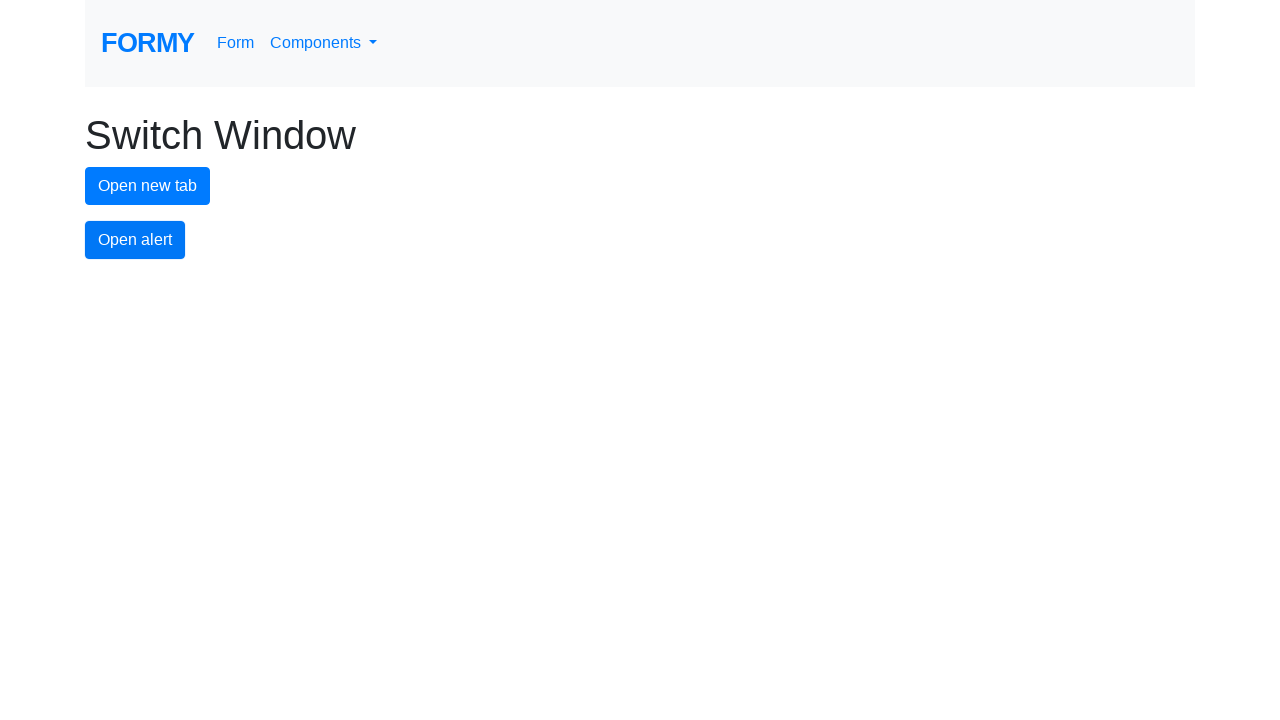

Set up dialog handler to accept alerts
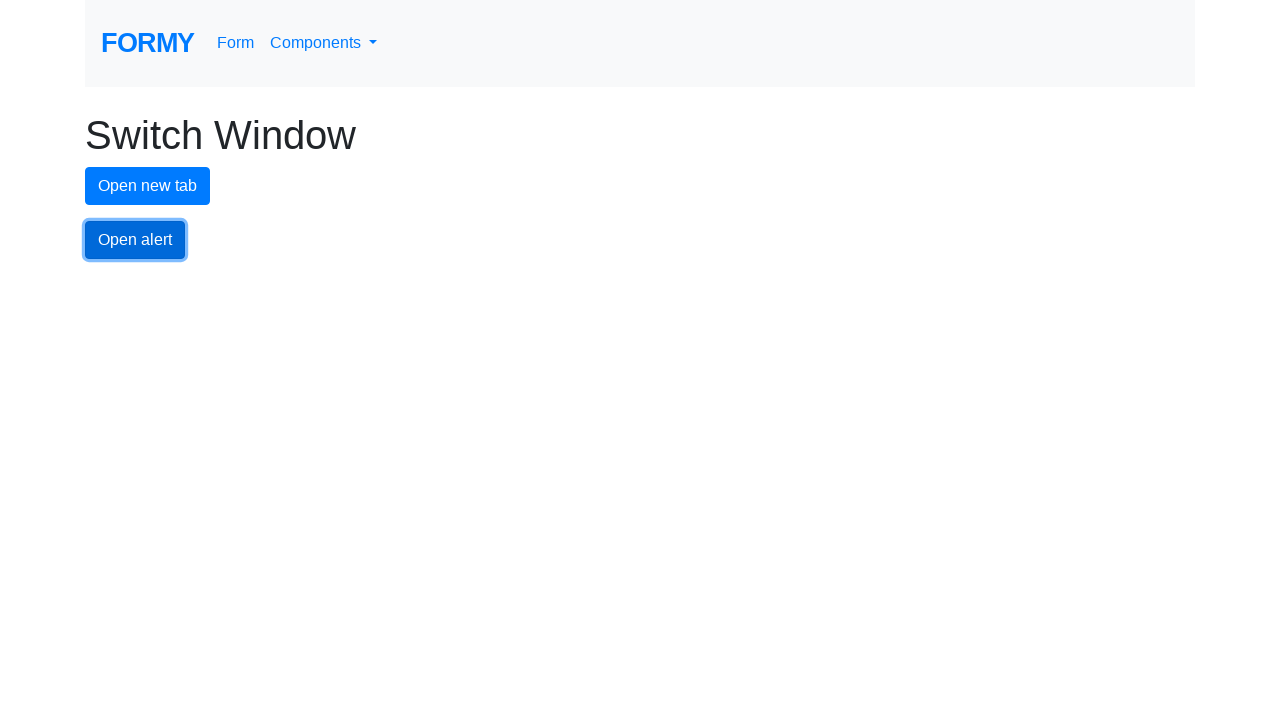

Clicked alert button again to trigger alert and accept via dialog handler at (135, 240) on #alert-button
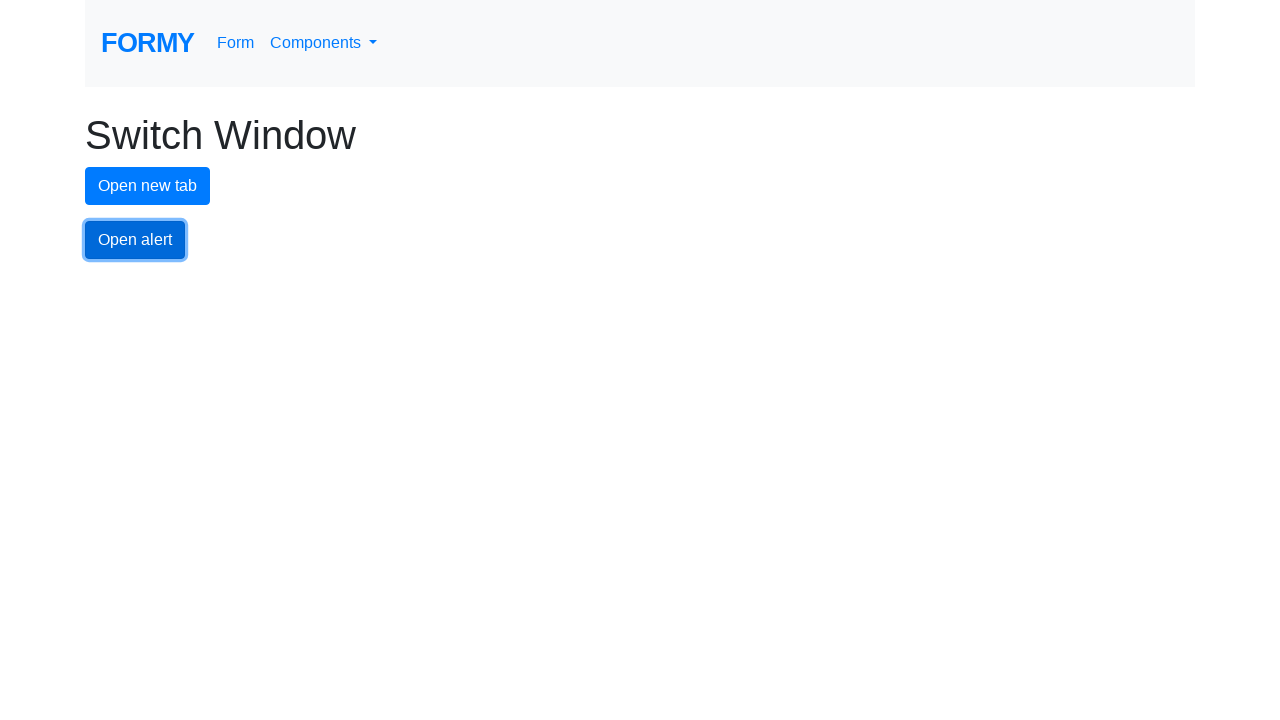

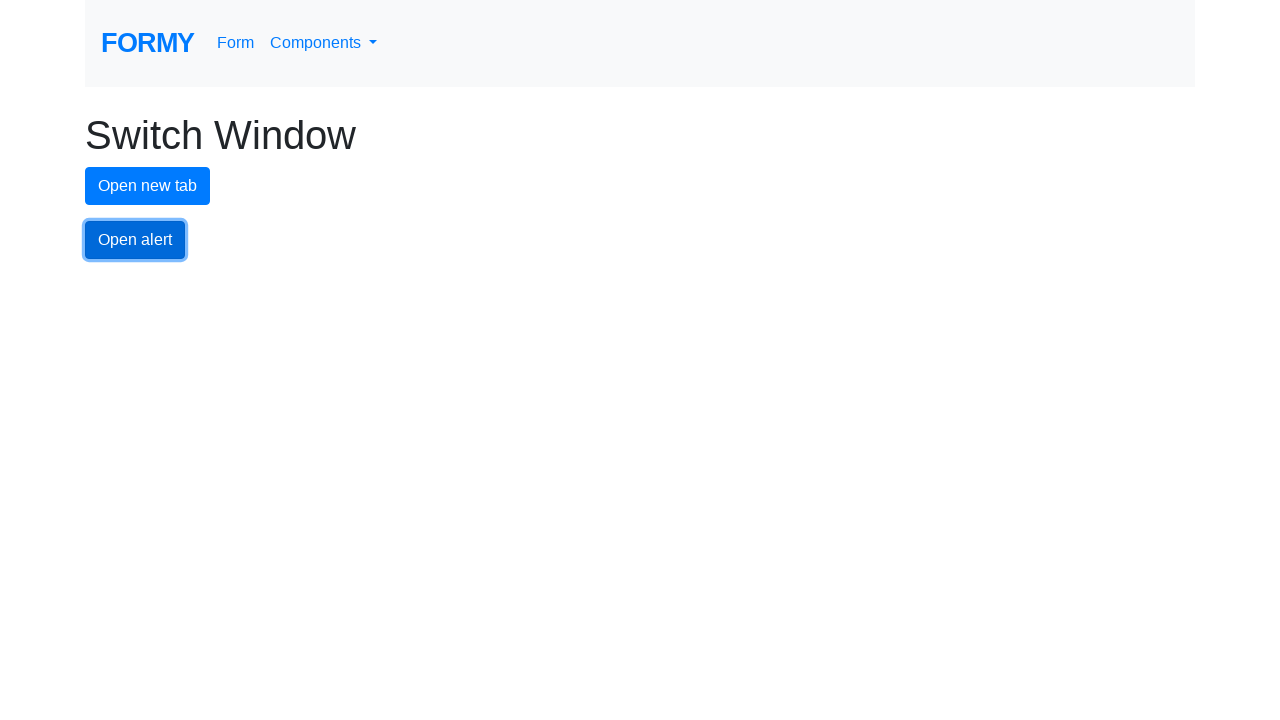